Tests e-commerce cart functionality by adding specific vegetables (Cucumber, Brocolli, Beetroot) to cart, proceeding to checkout, and applying a promo code

Starting URL: https://rahulshettyacademy.com/seleniumPractise/

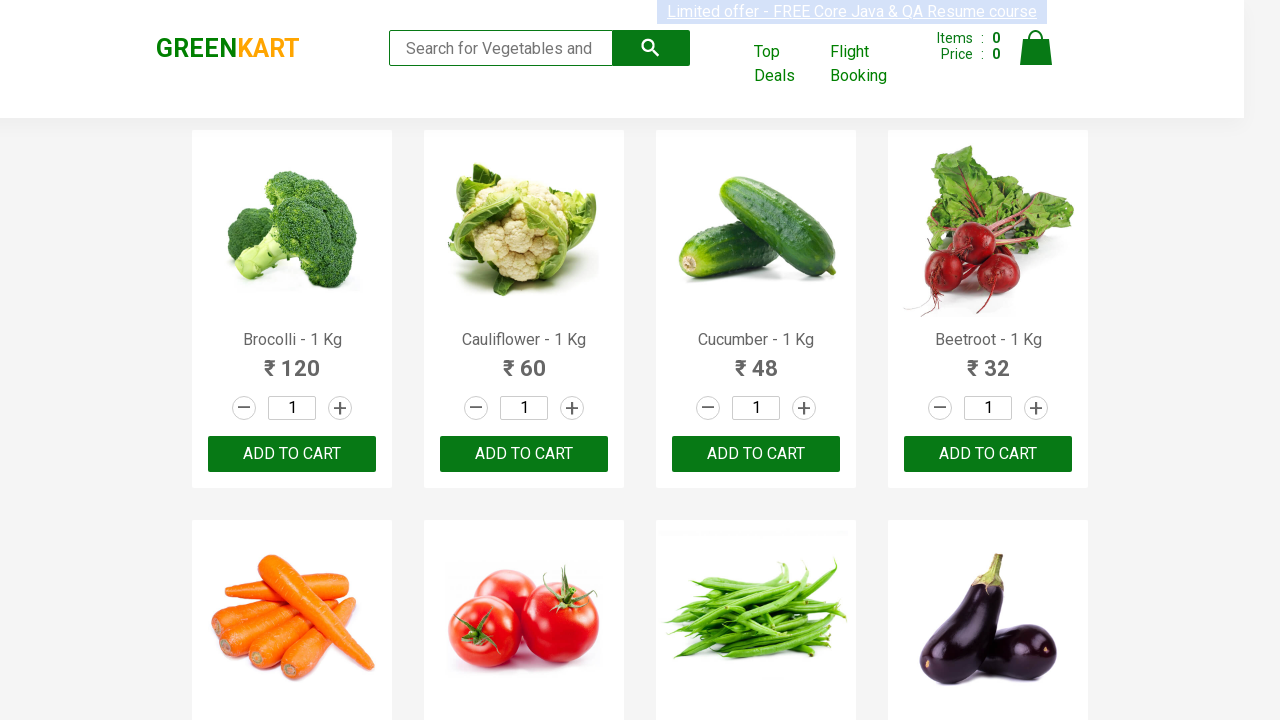

Waited for product list to load
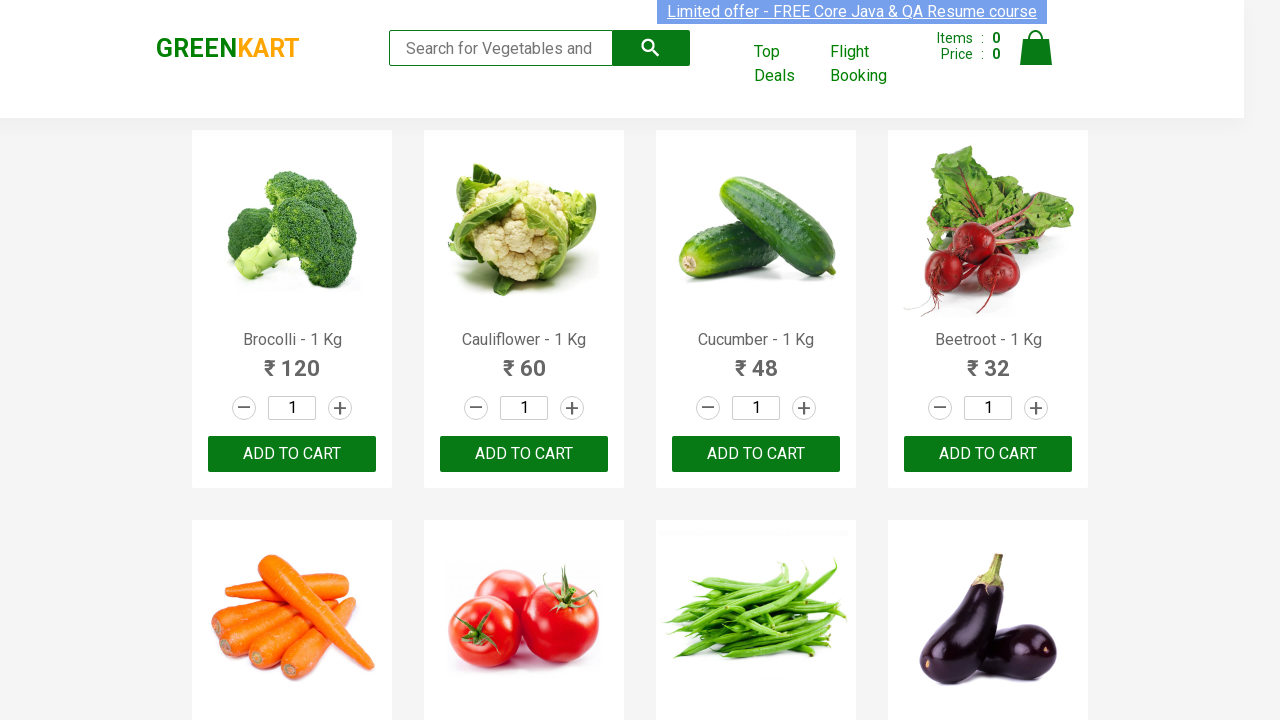

Retrieved all product name elements
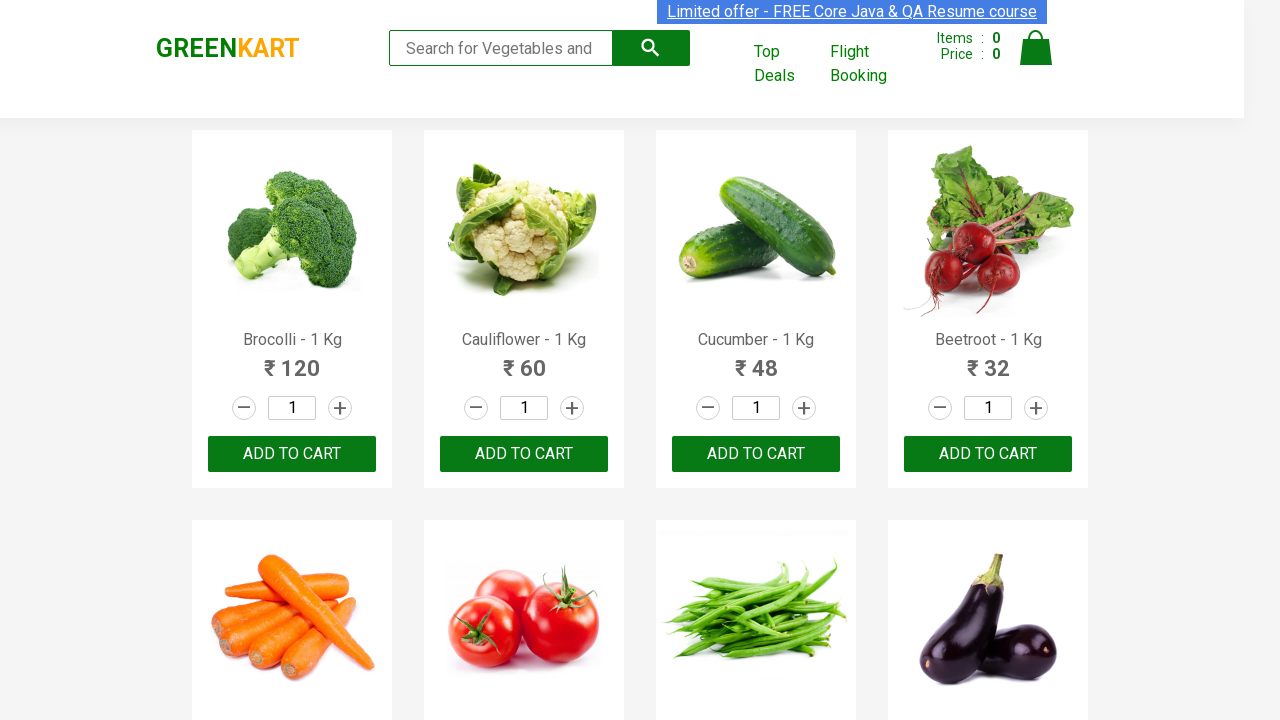

Retrieved all add to cart buttons
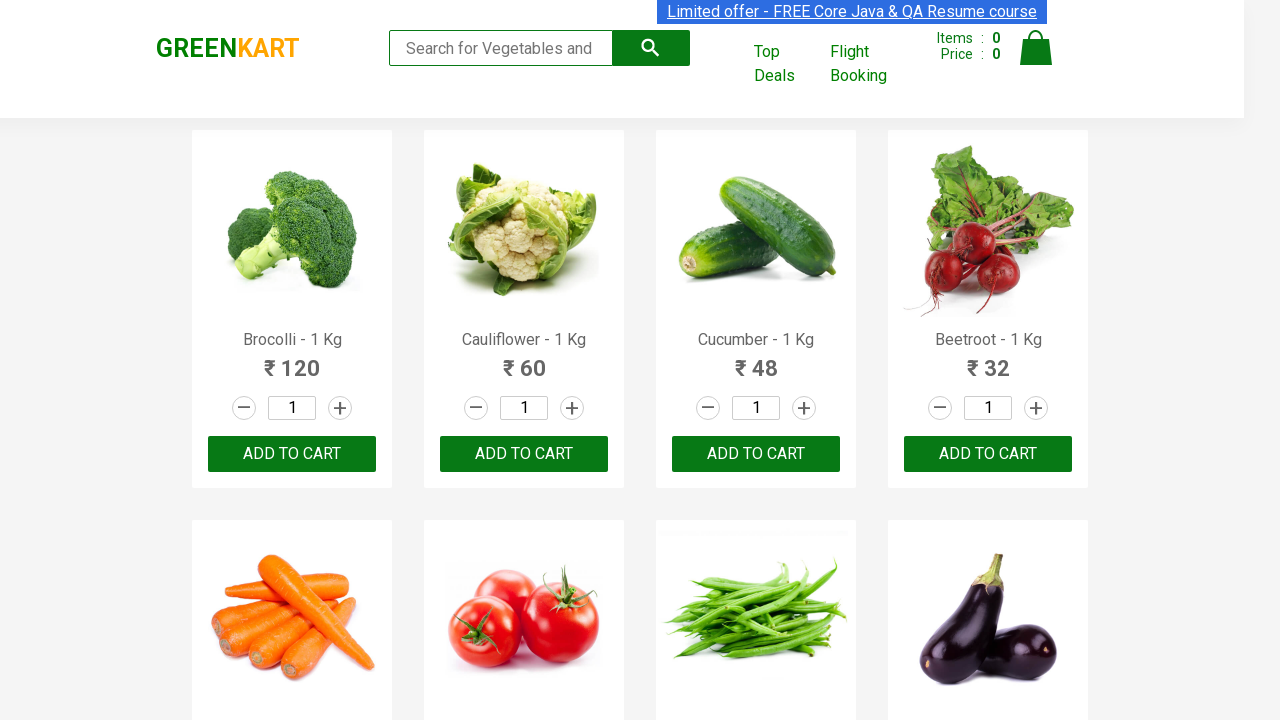

Added Brocolli to cart at (292, 454) on xpath=//div[@class='product-action']/button >> nth=0
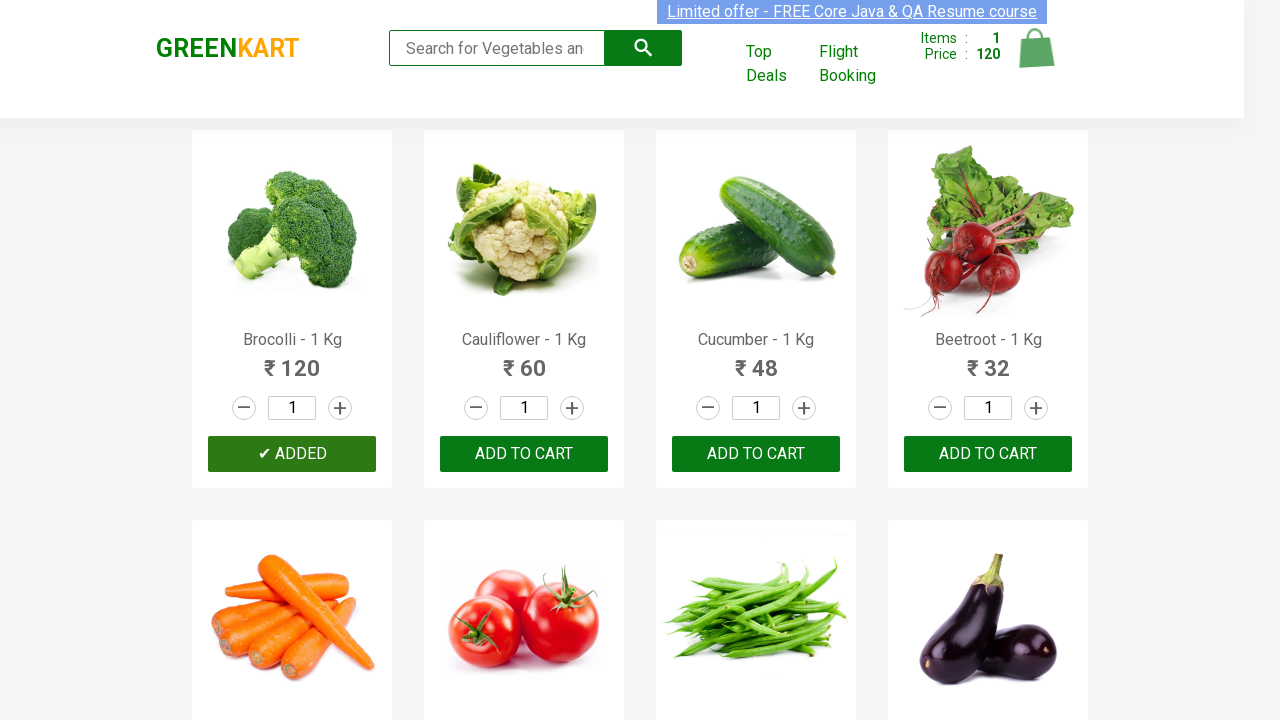

Added Cucumber to cart at (756, 454) on xpath=//div[@class='product-action']/button >> nth=2
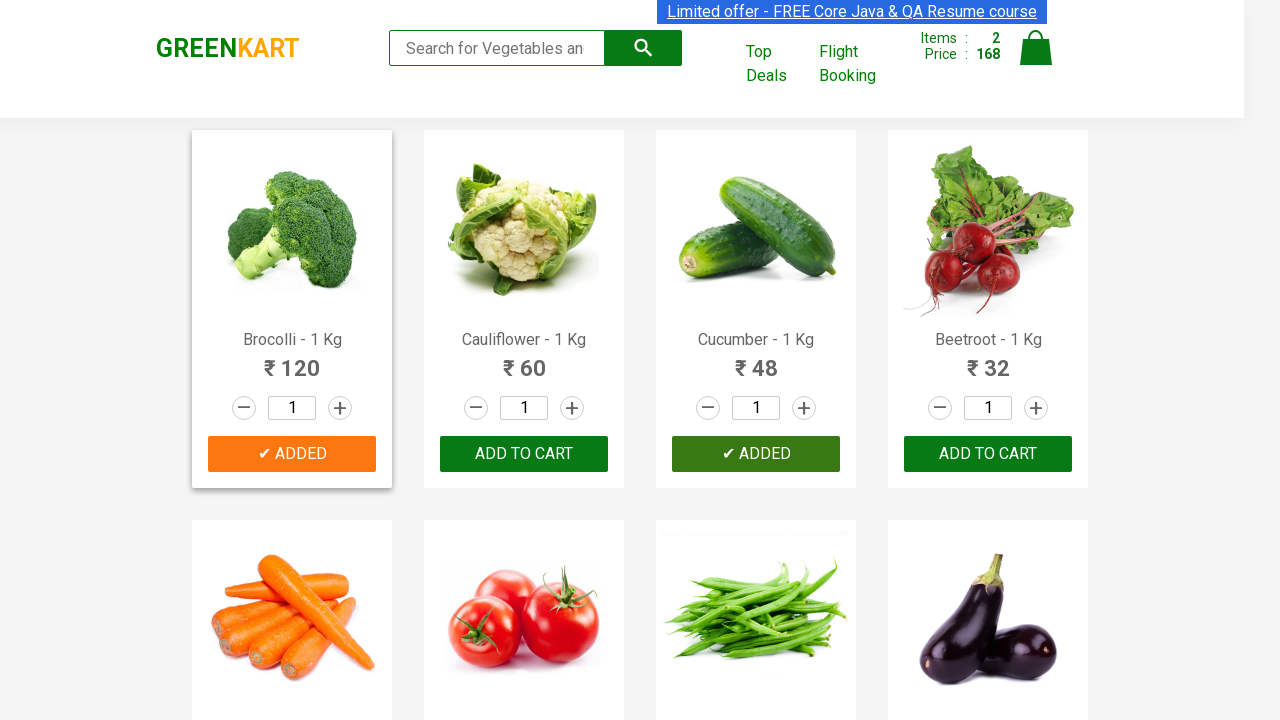

Added Beetroot to cart at (988, 454) on xpath=//div[@class='product-action']/button >> nth=3
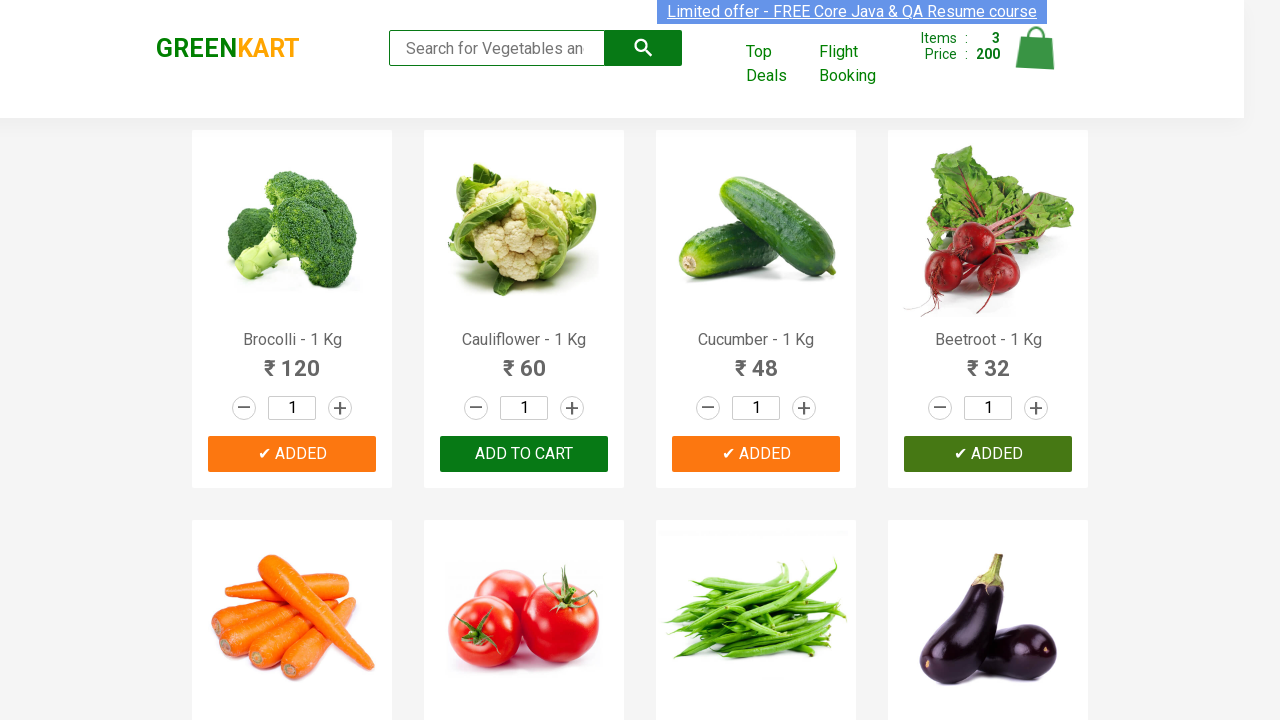

Clicked on cart icon at (1036, 48) on img[alt='Cart']
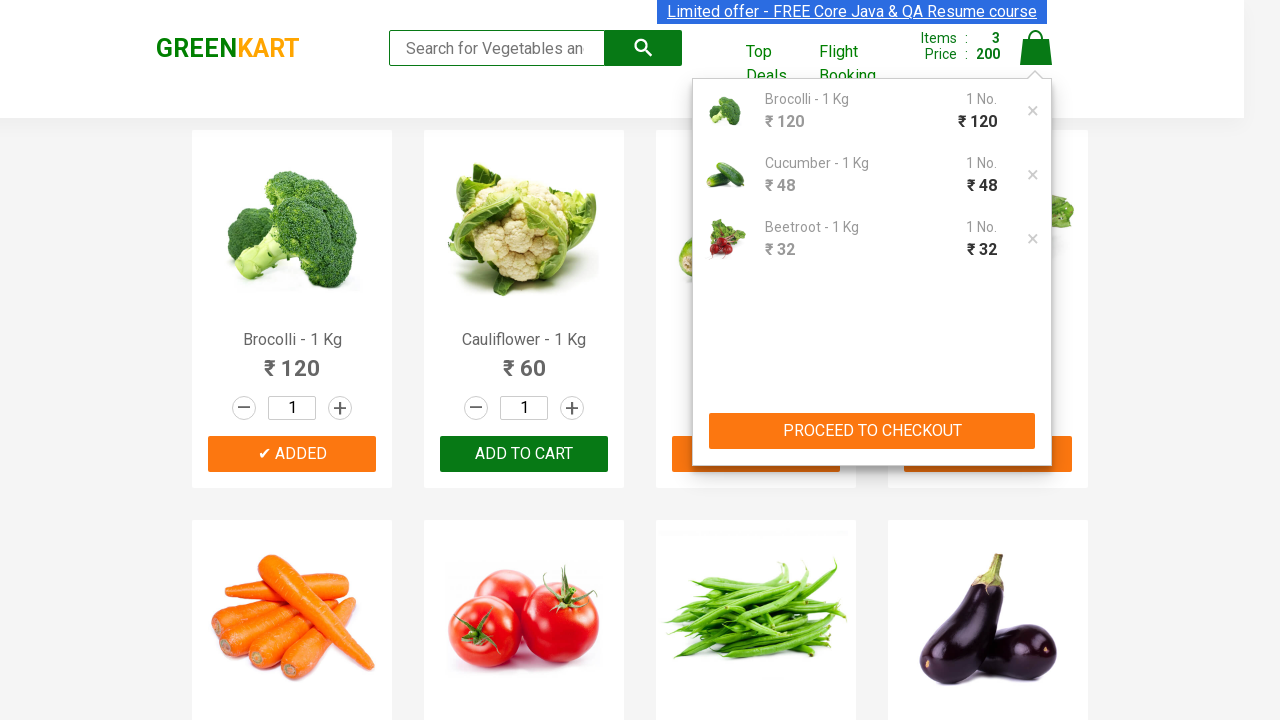

Clicked Proceed to Checkout button at (872, 431) on xpath=//button[contains(text(),'PROCEED TO CHECKOUT')]
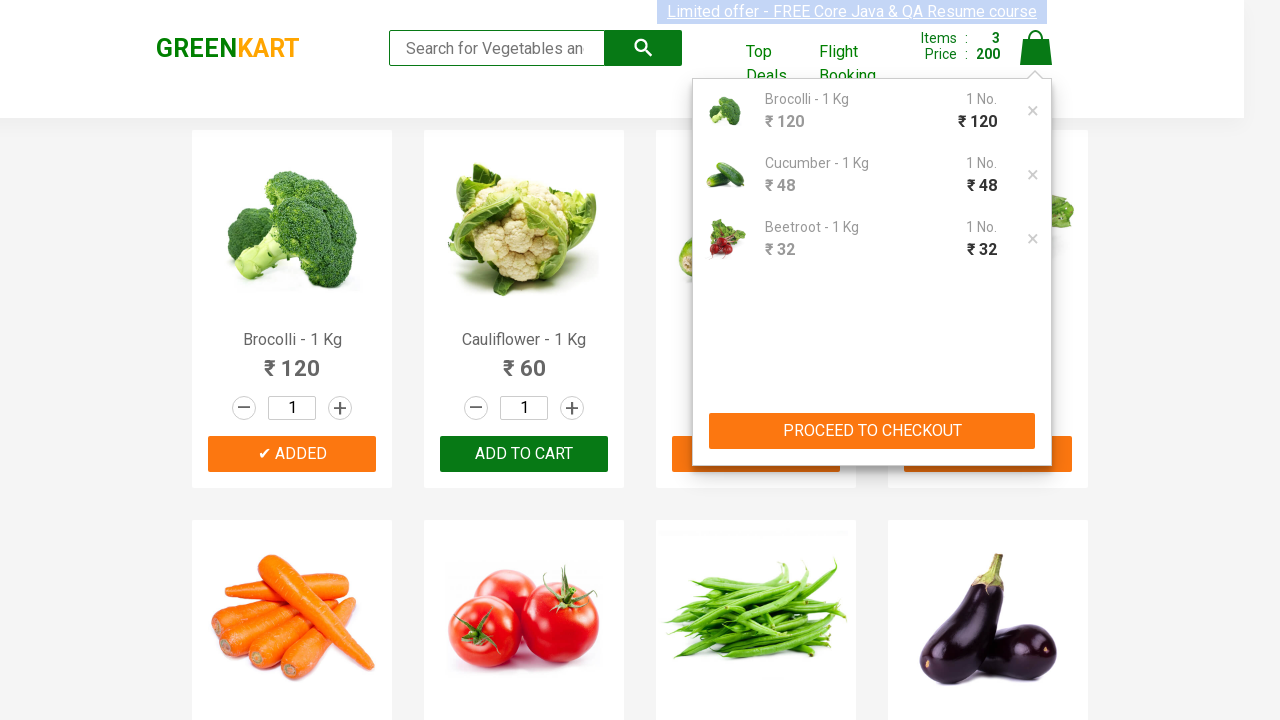

Entered promo code 'rahulshettyacademy' on input.promoCode
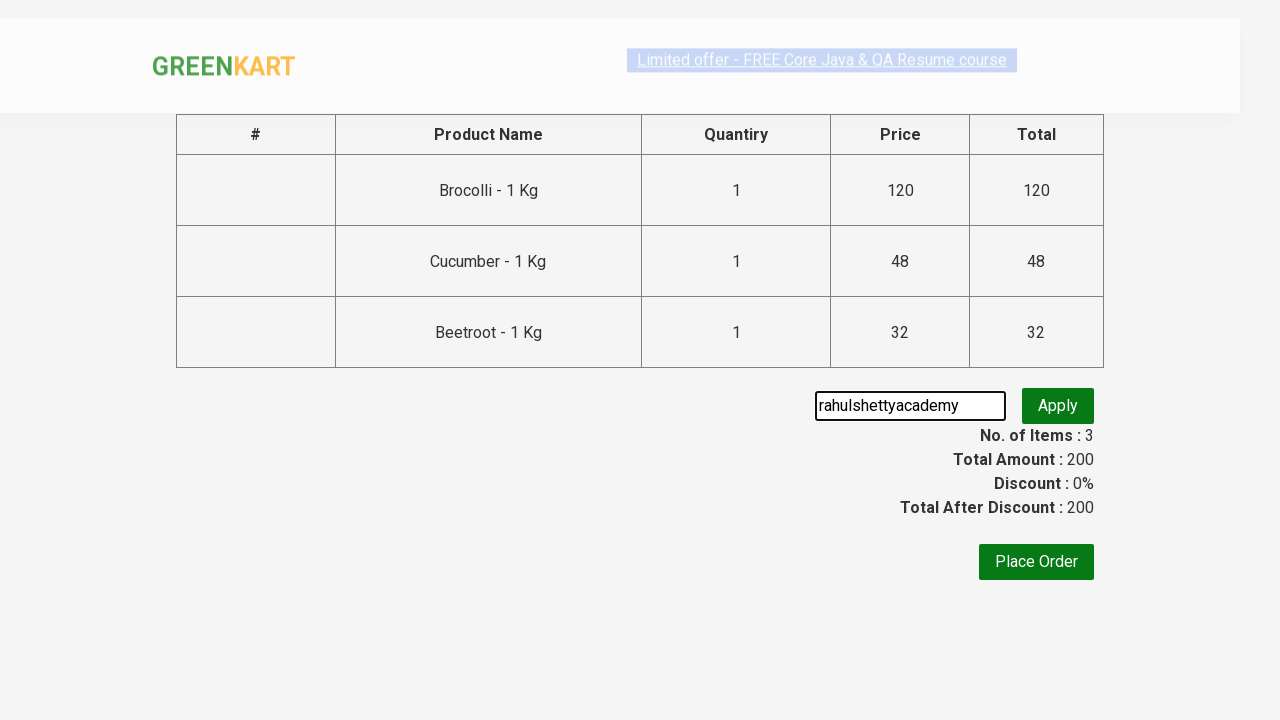

Clicked Apply promo button at (1058, 406) on button.promoBtn
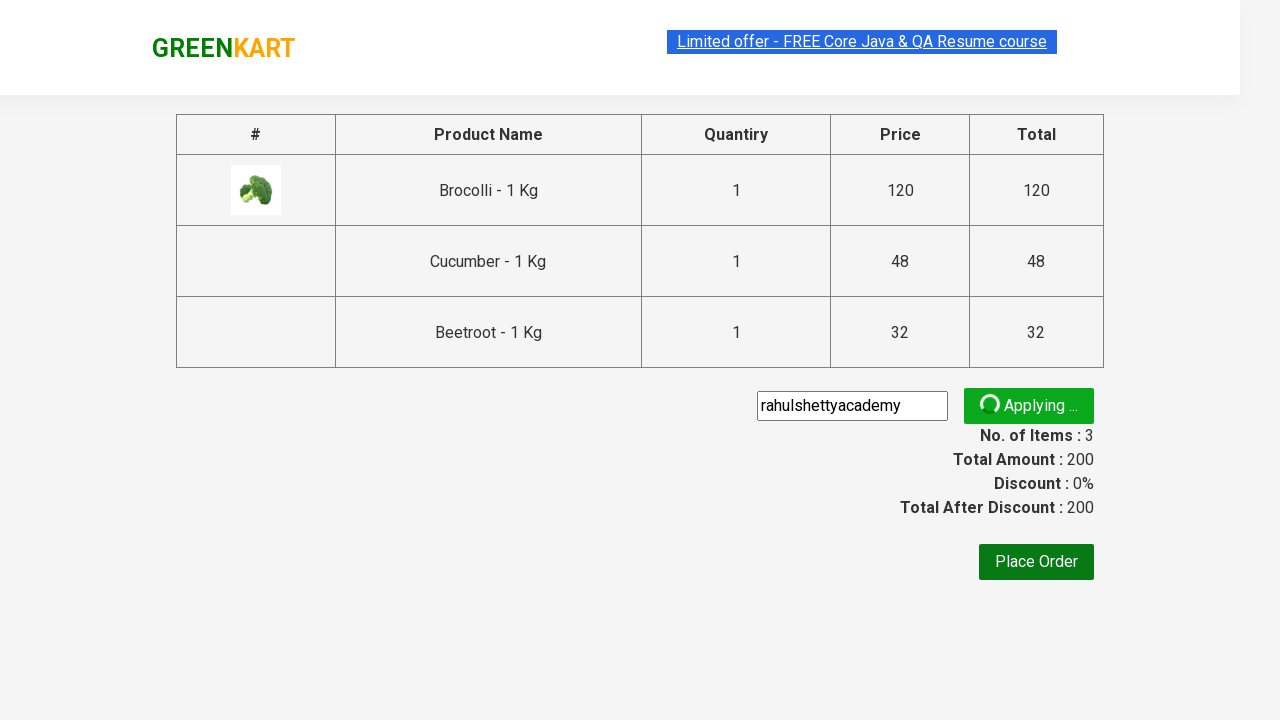

Promo code successfully applied
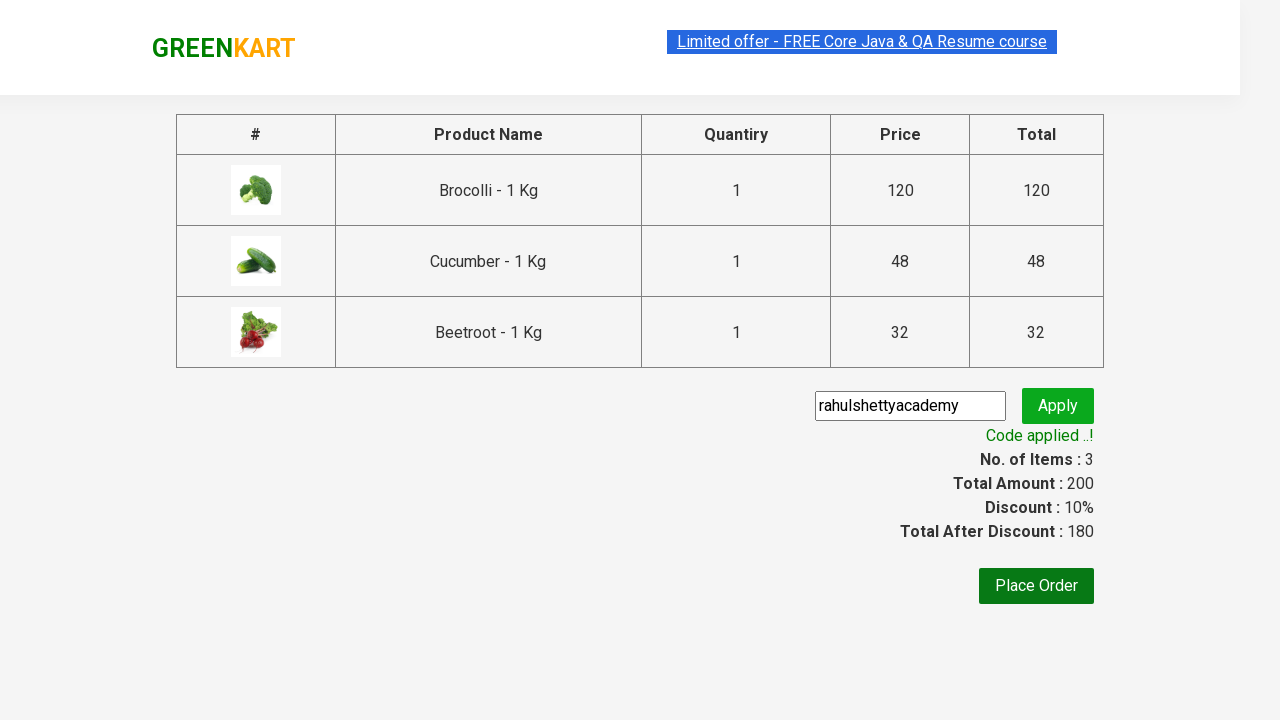

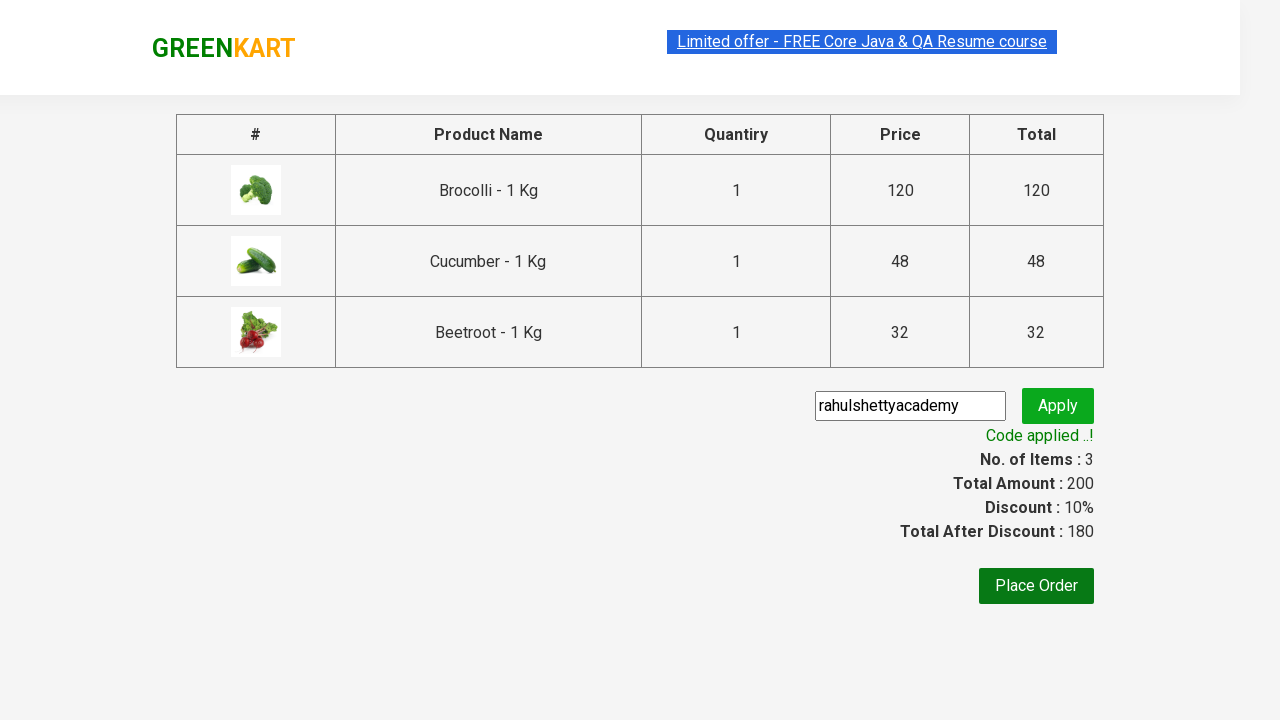